Tests file upload functionality on DemoQA by uploading a file and verifying the uploaded file path is displayed

Starting URL: https://demoqa.com/upload-download

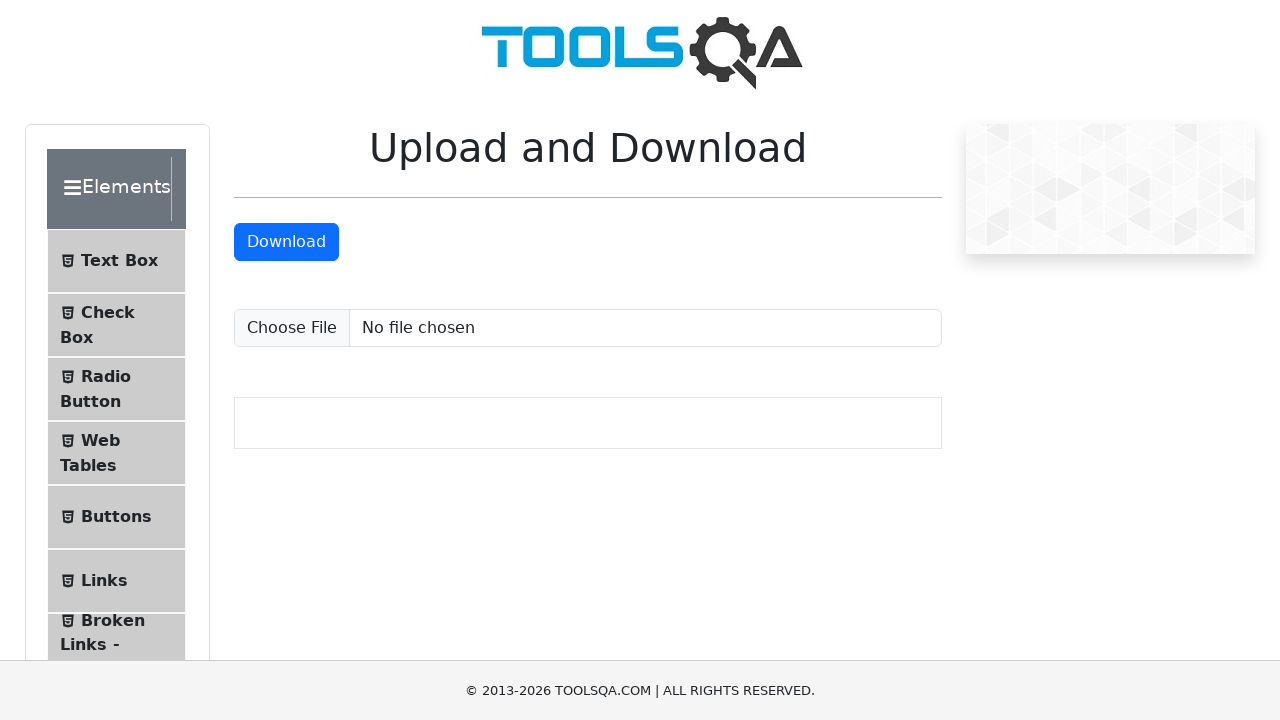

Created temporary test file for upload at /tmp/test_upload.txt
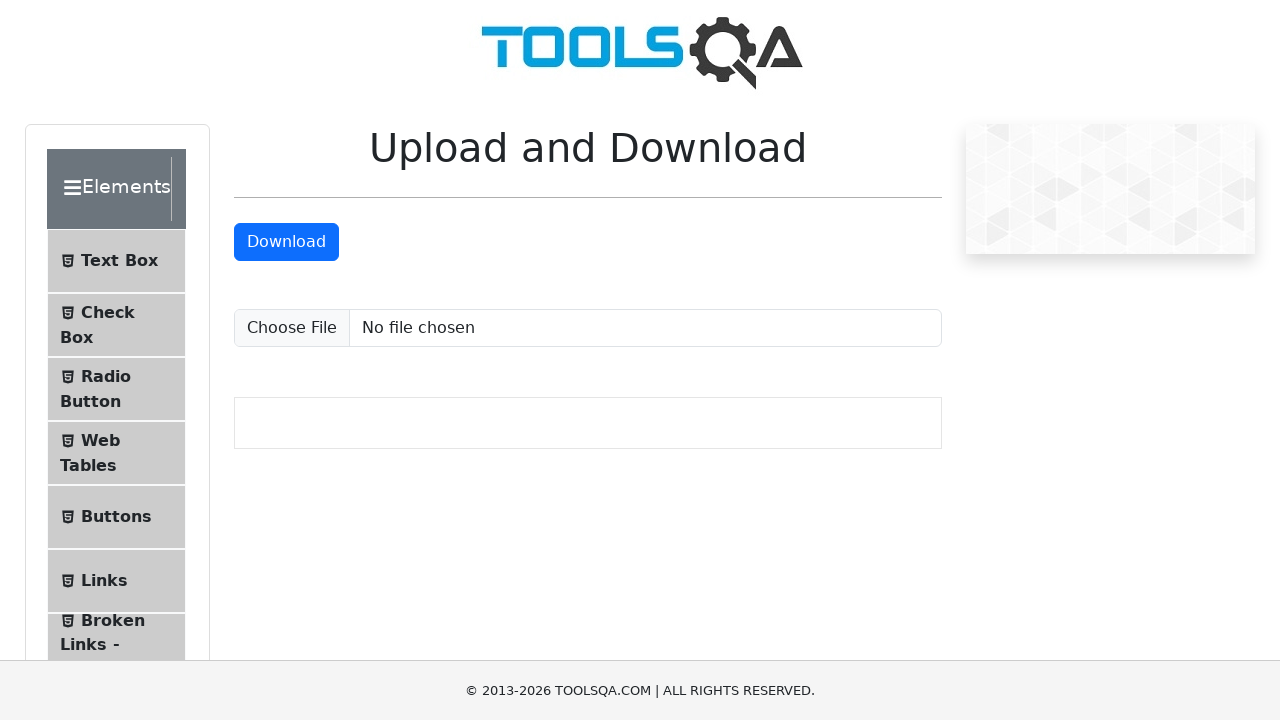

Selected test file for upload via file input element
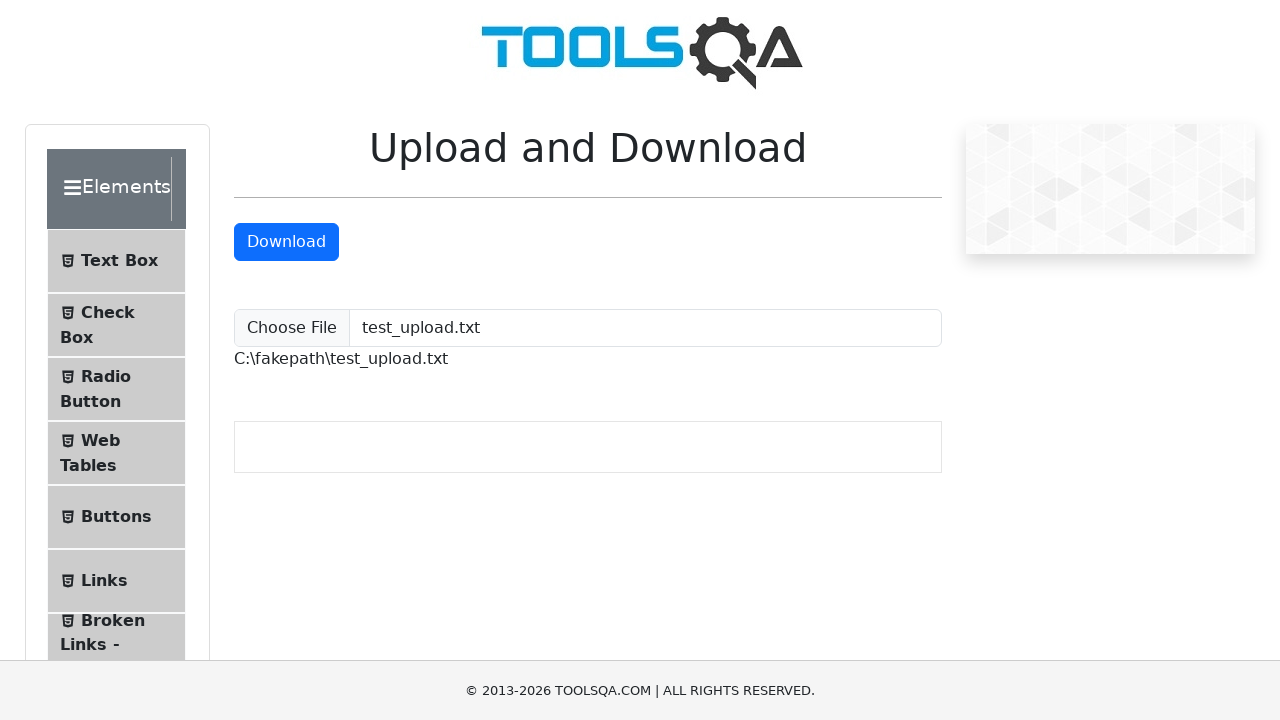

Uploaded file path message appeared on page
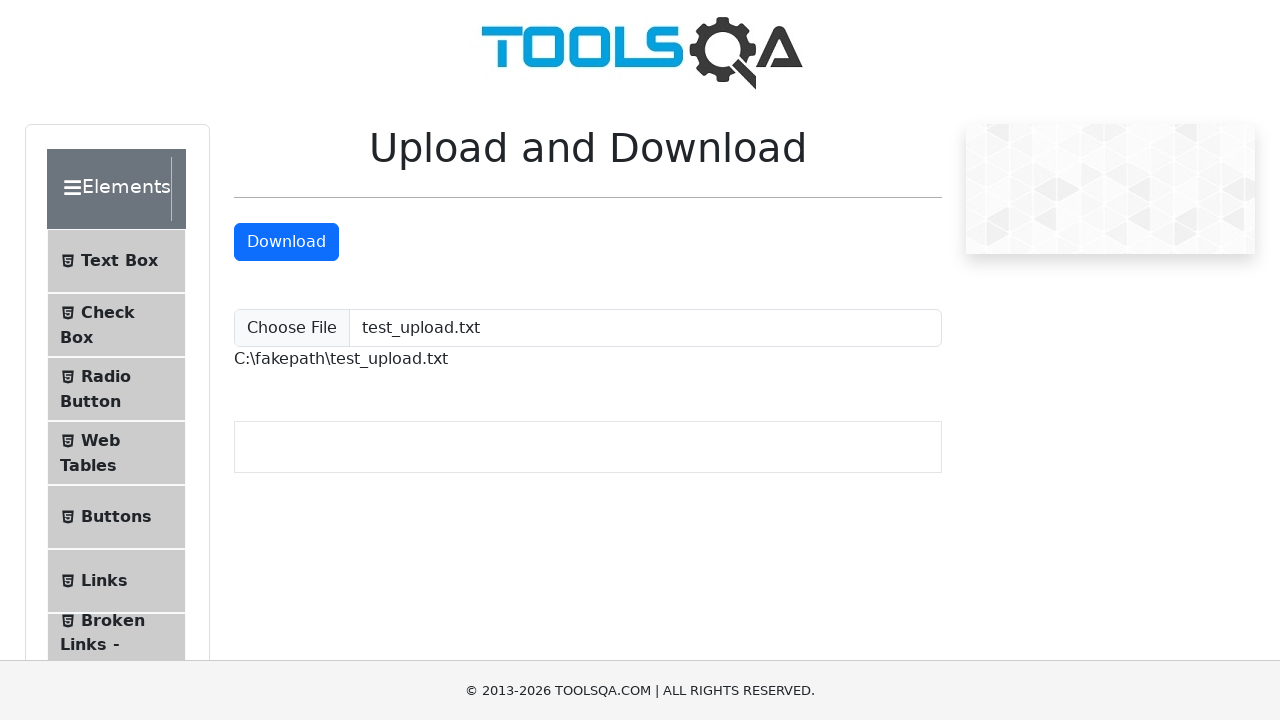

Verified uploaded file path is visible and displayed correctly
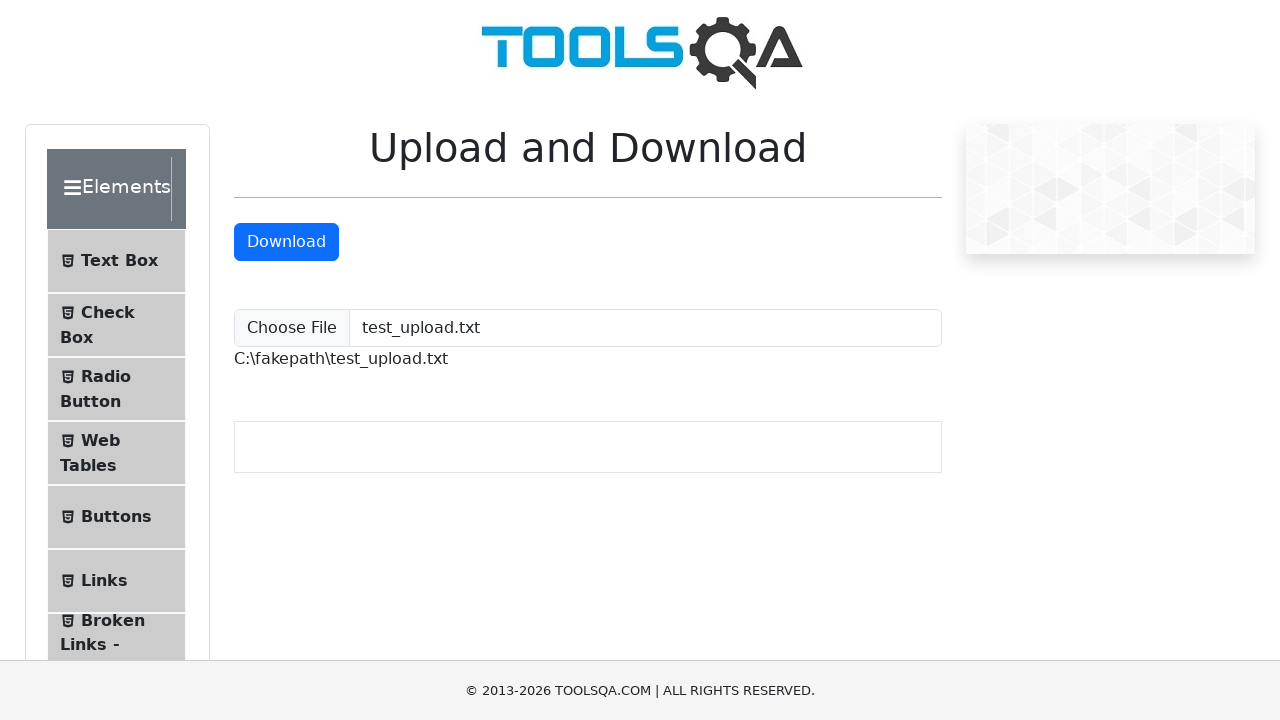

Cleaned up temporary test file
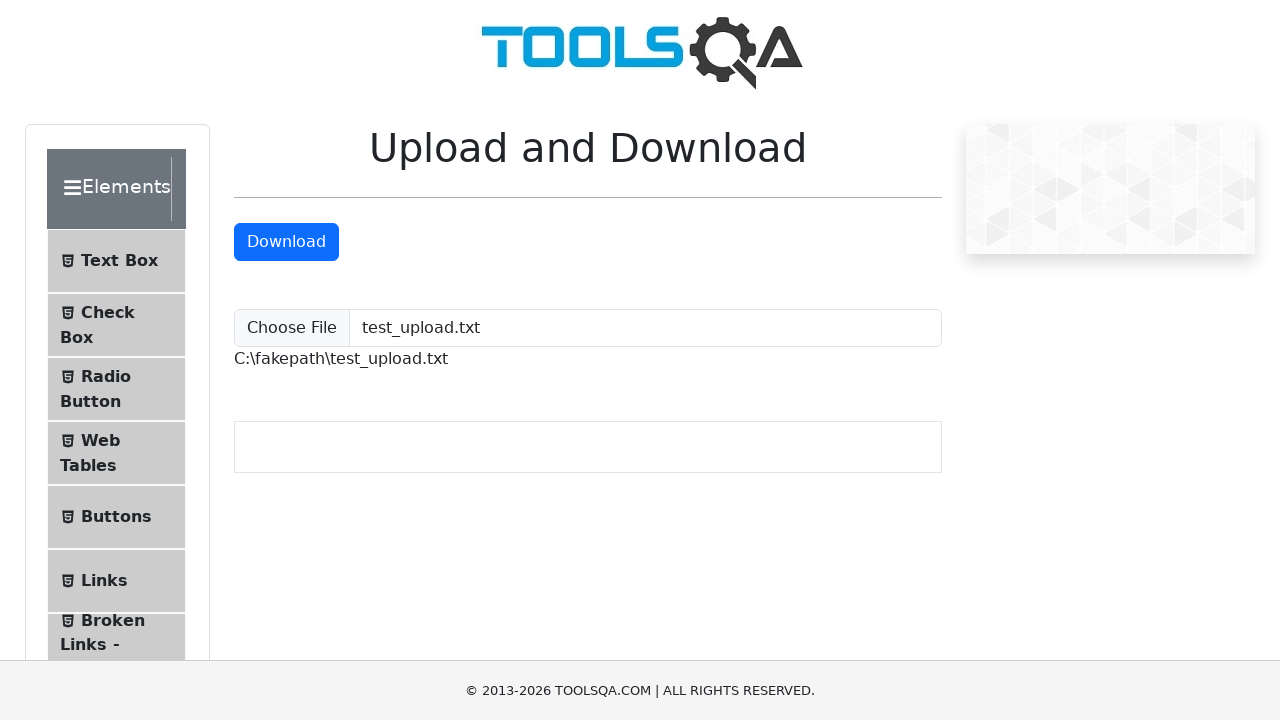

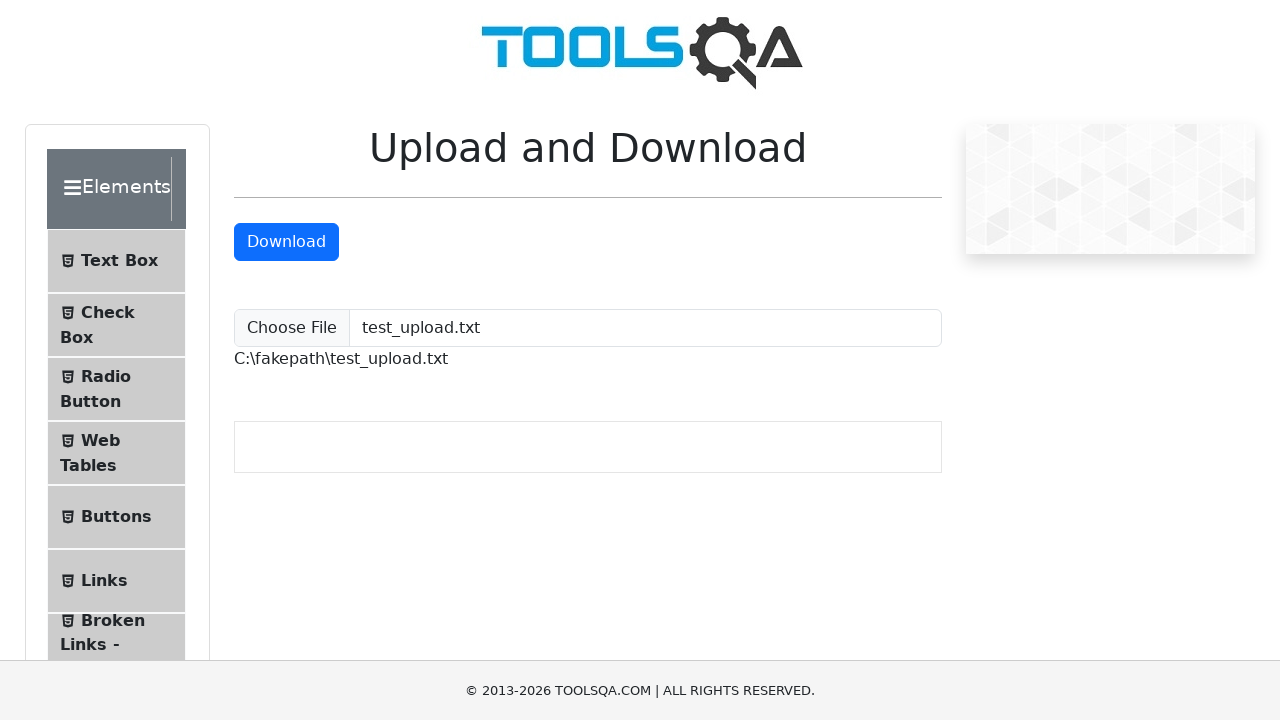